Tests checkbox interaction by checking the current state of both checkboxes and ensuring both are selected by clicking only unselected ones.

Starting URL: https://the-internet.herokuapp.com/checkboxes

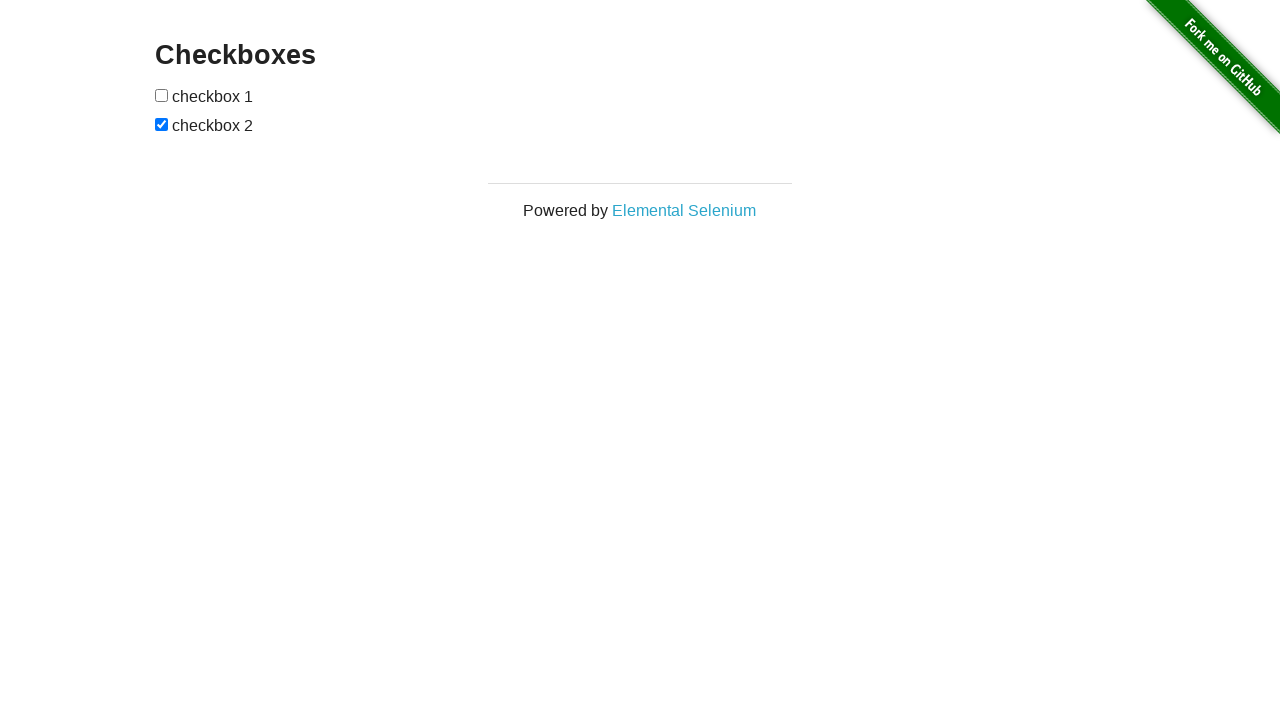

Navigated to checkbox test page
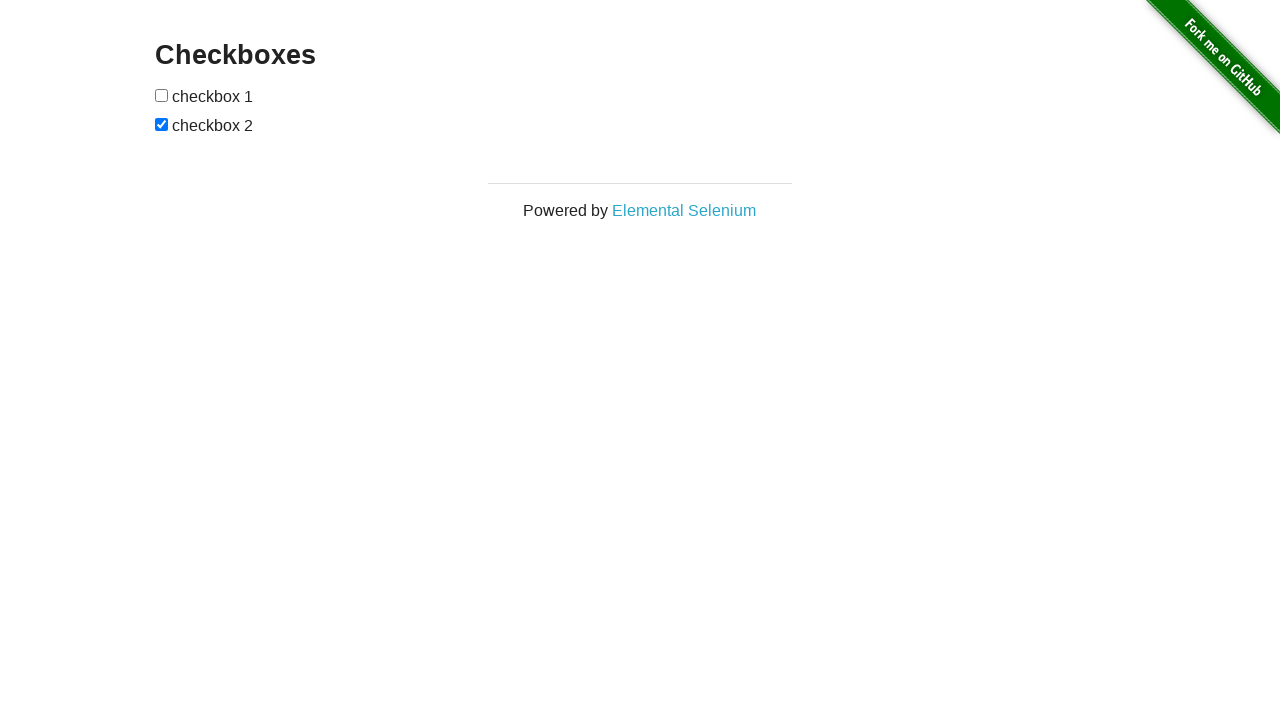

Located first checkbox element
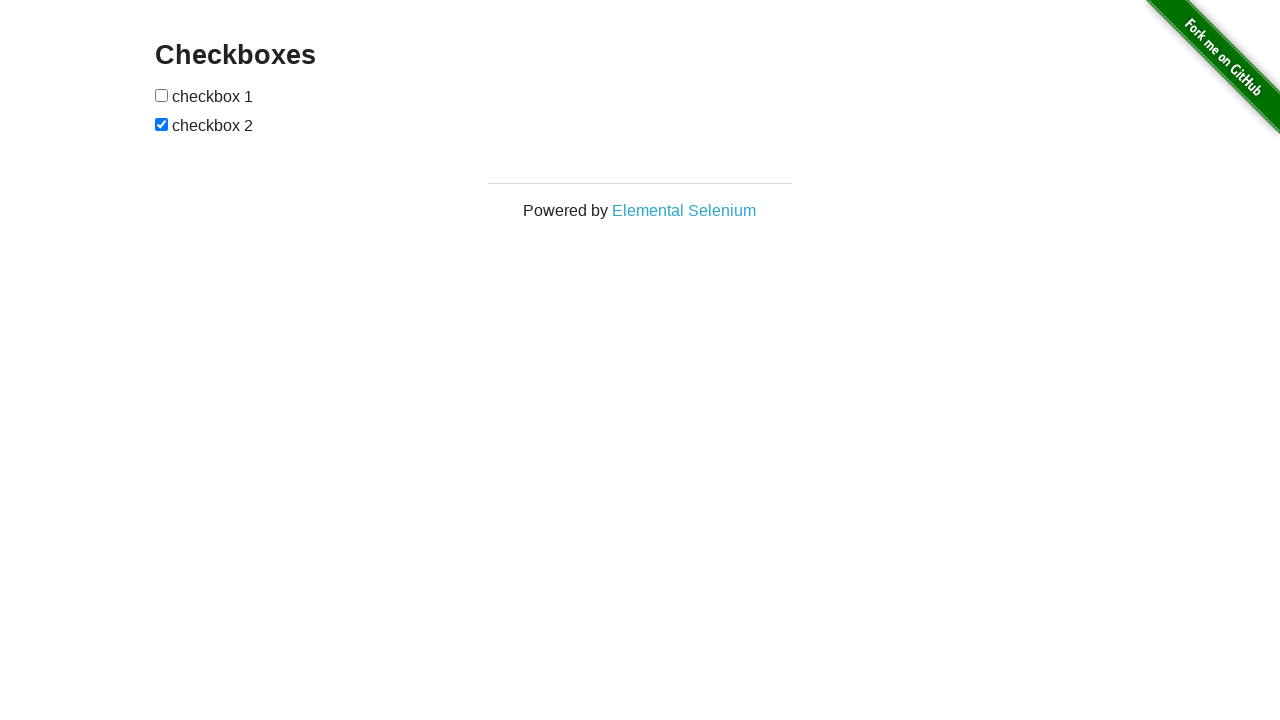

Located second checkbox element
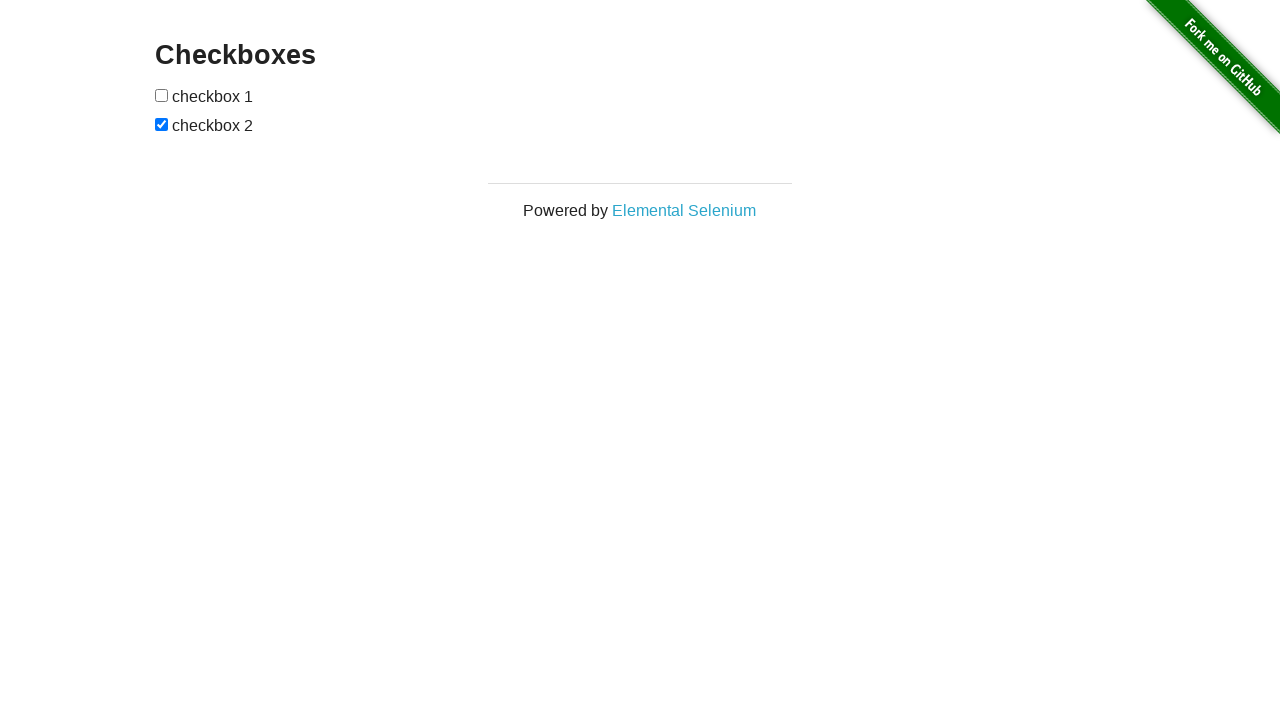

Clicked first checkbox to select it at (162, 95) on xpath=//form[@id='checkboxes']/input[1]
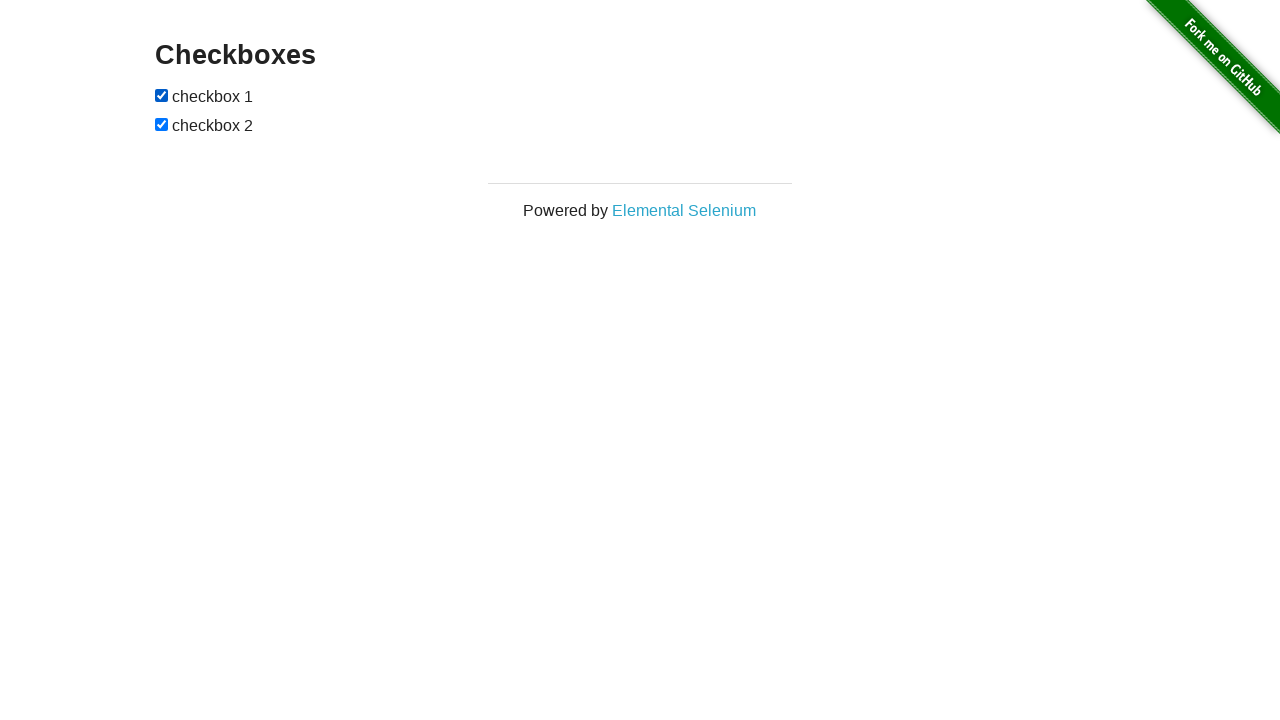

Second checkbox was already selected
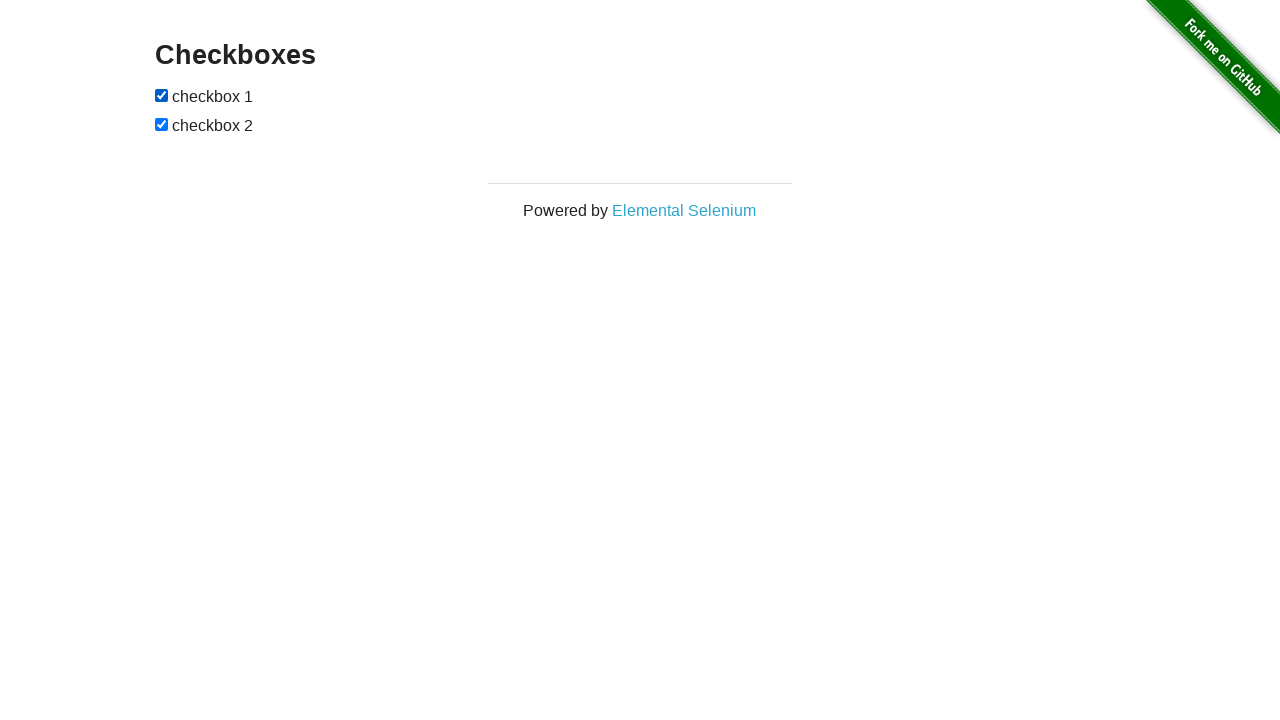

Verified first checkbox is checked
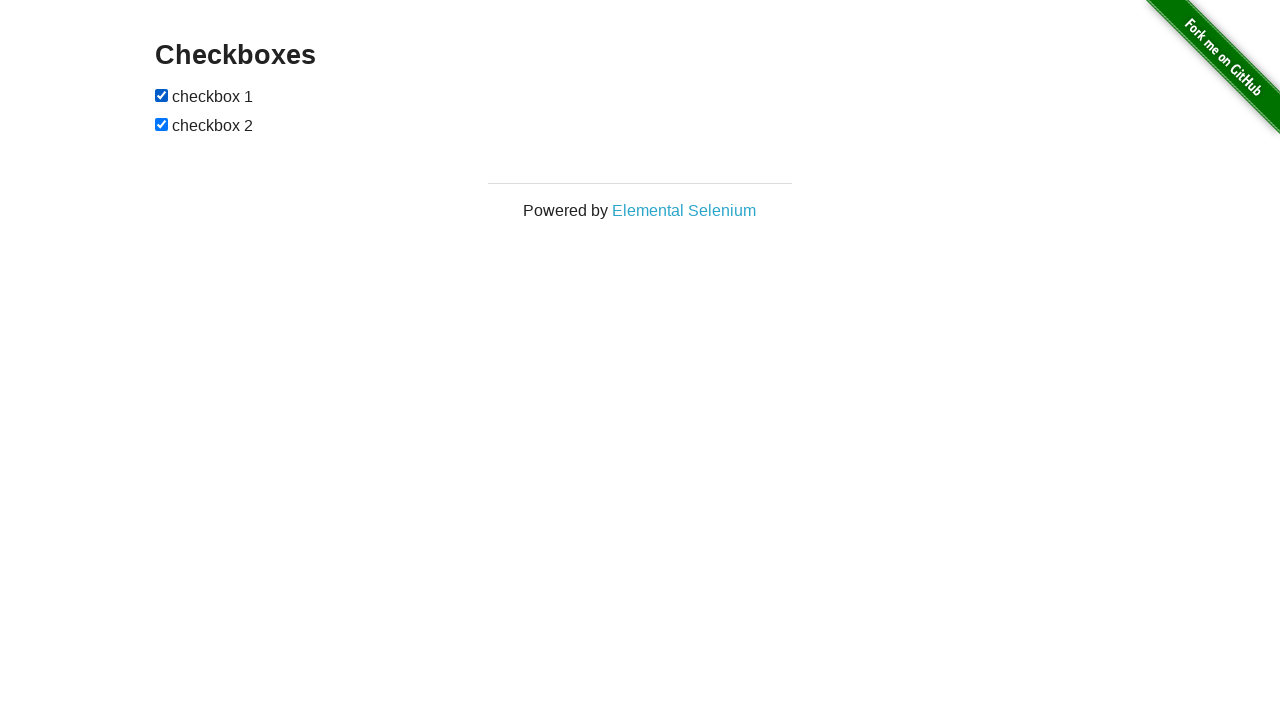

Verified second checkbox is checked
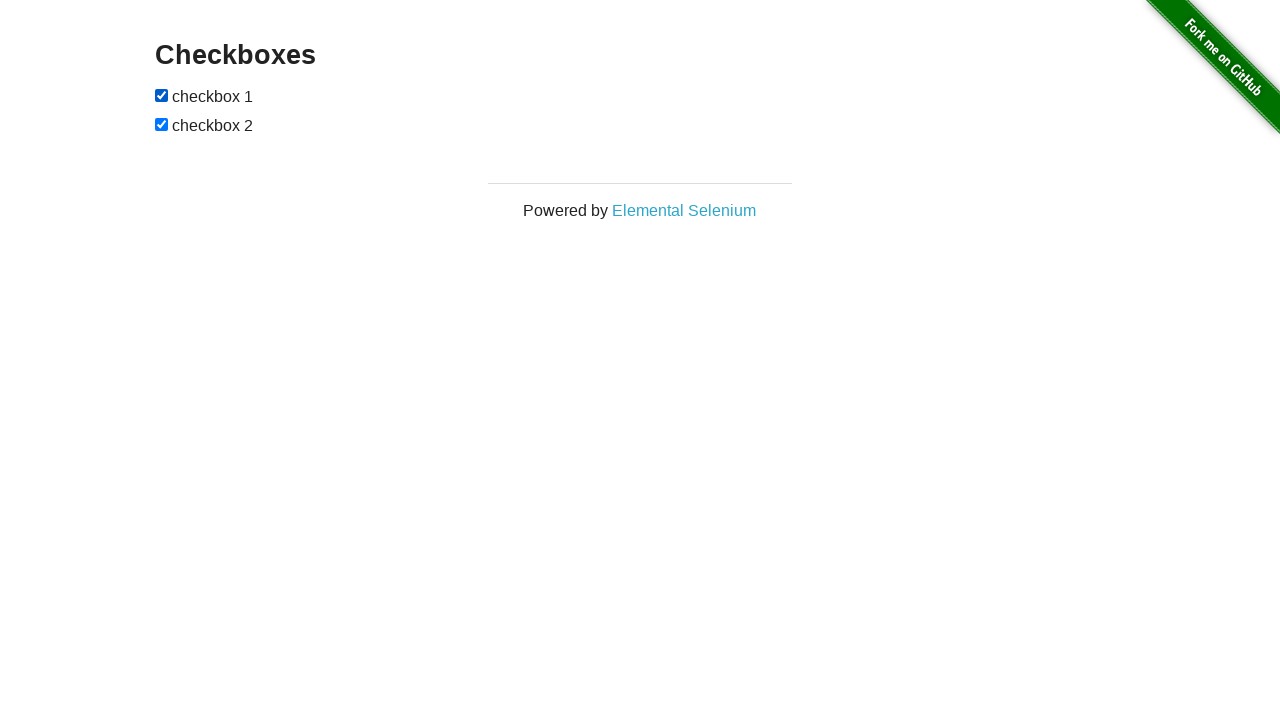

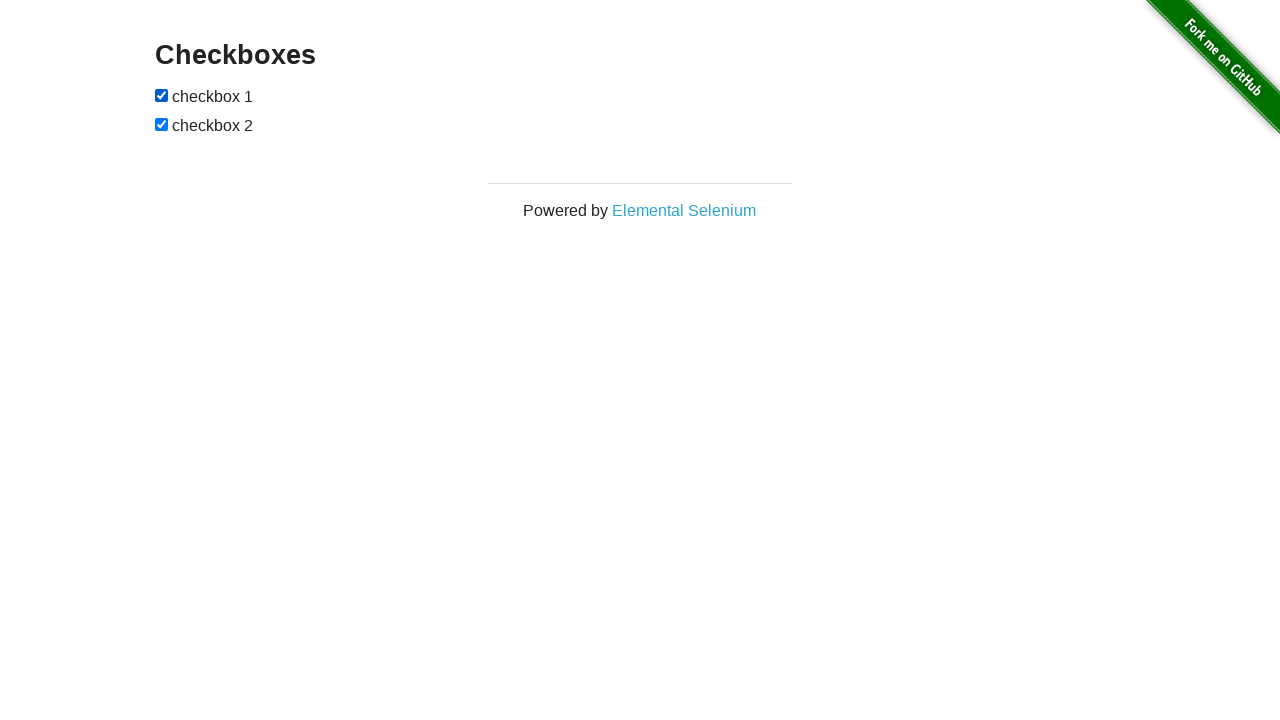